Tests the search functionality on Python.org by entering "pycon" in the search box and submitting the search form

Starting URL: http://www.python.org

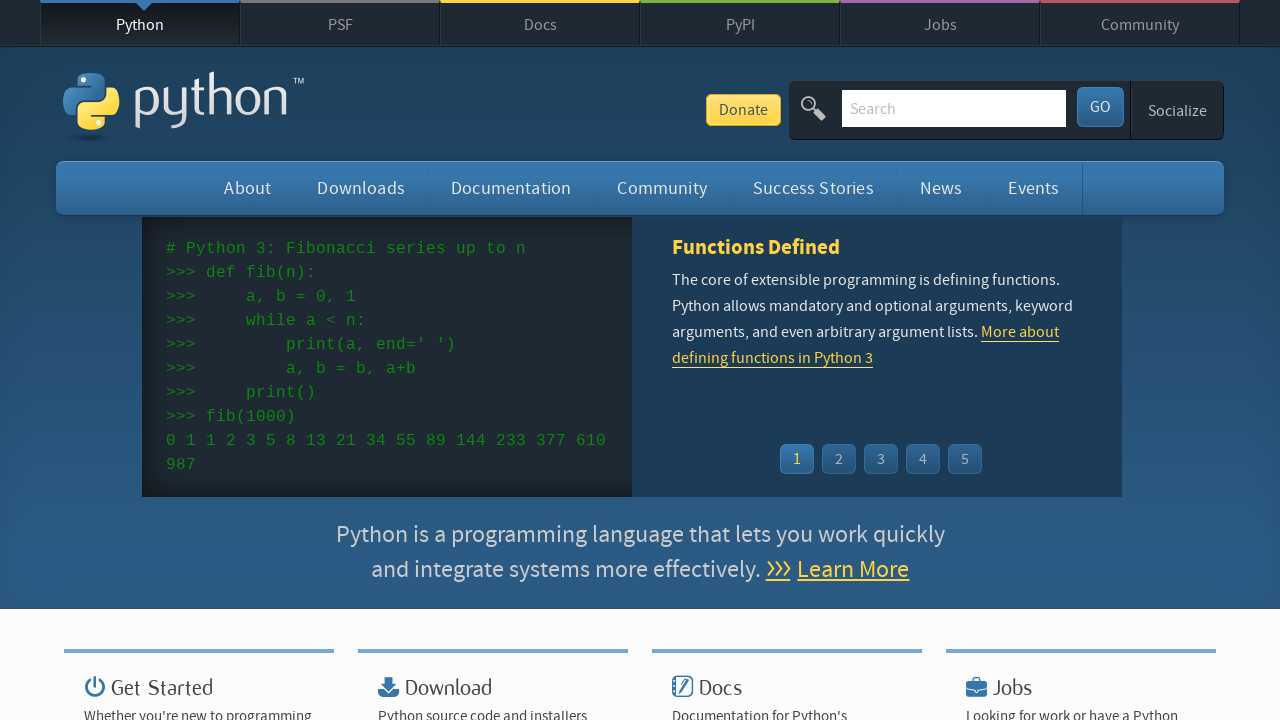

Verified page title contains 'Python'
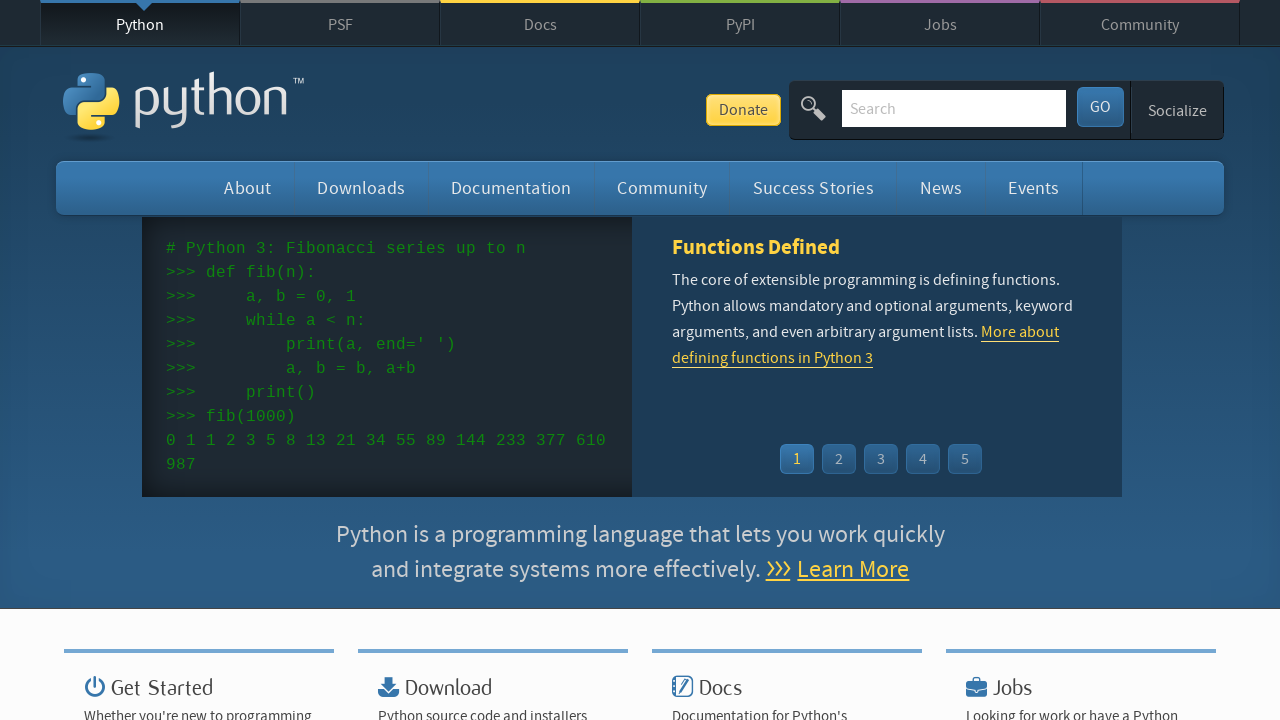

Filled search box with 'pycon' on input[name='q']
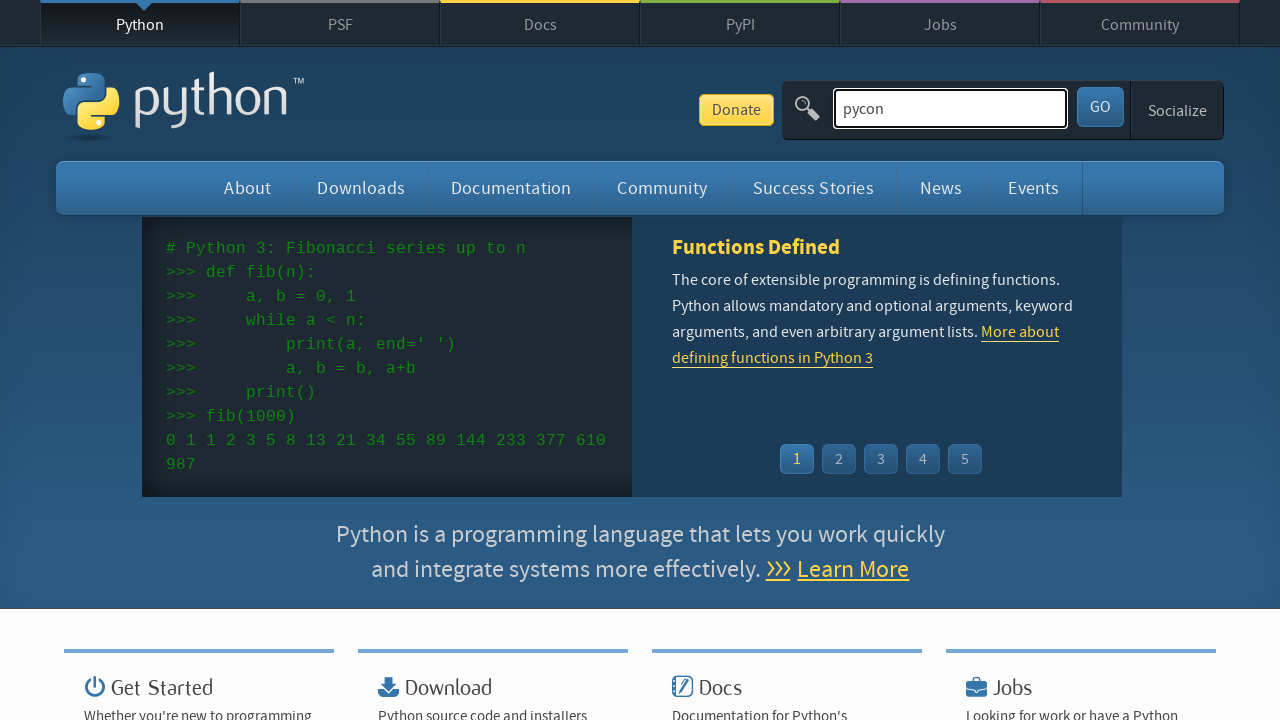

Pressed Enter to submit search form on input[name='q']
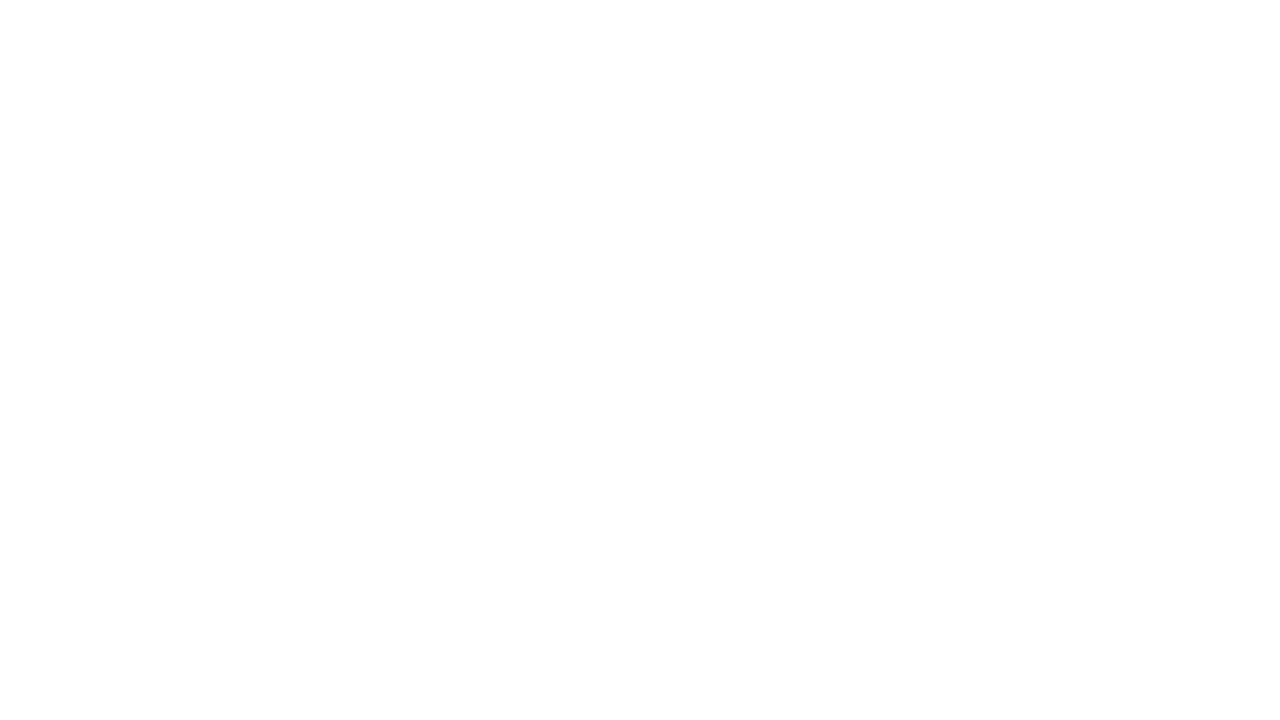

Waited for page to reach domcontentloaded state
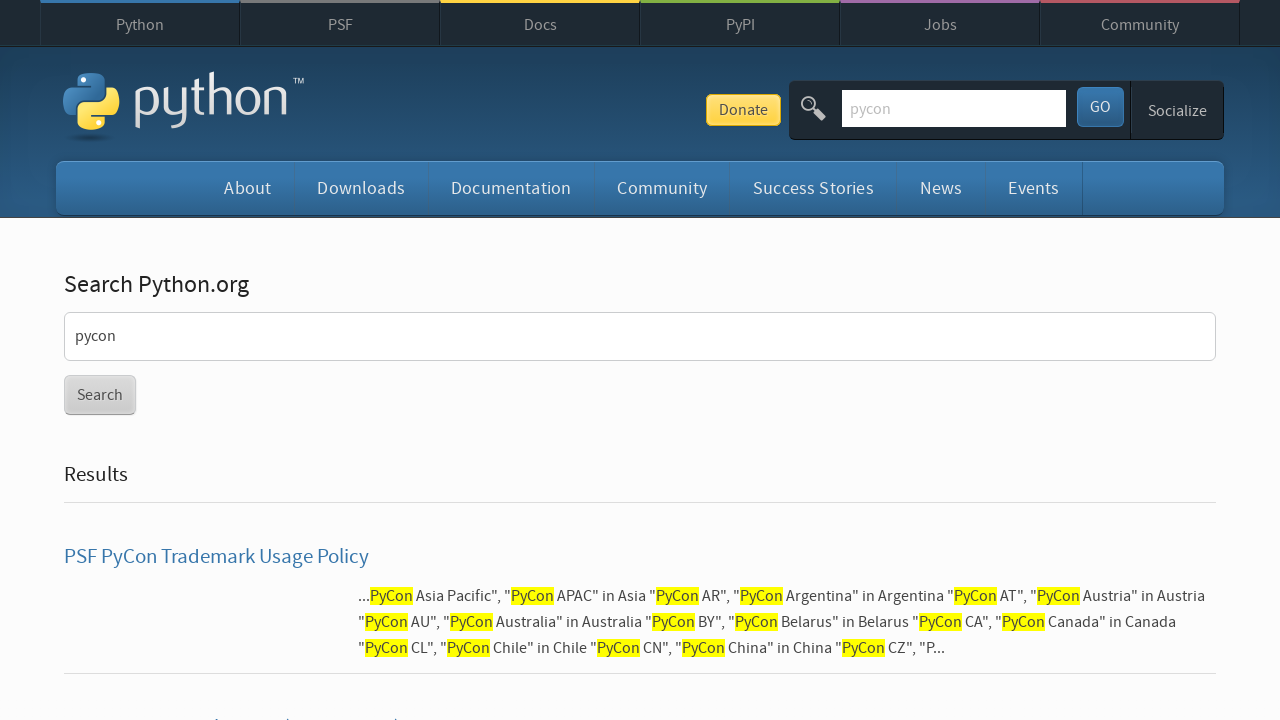

Verified search returned results (no 'No results found' message)
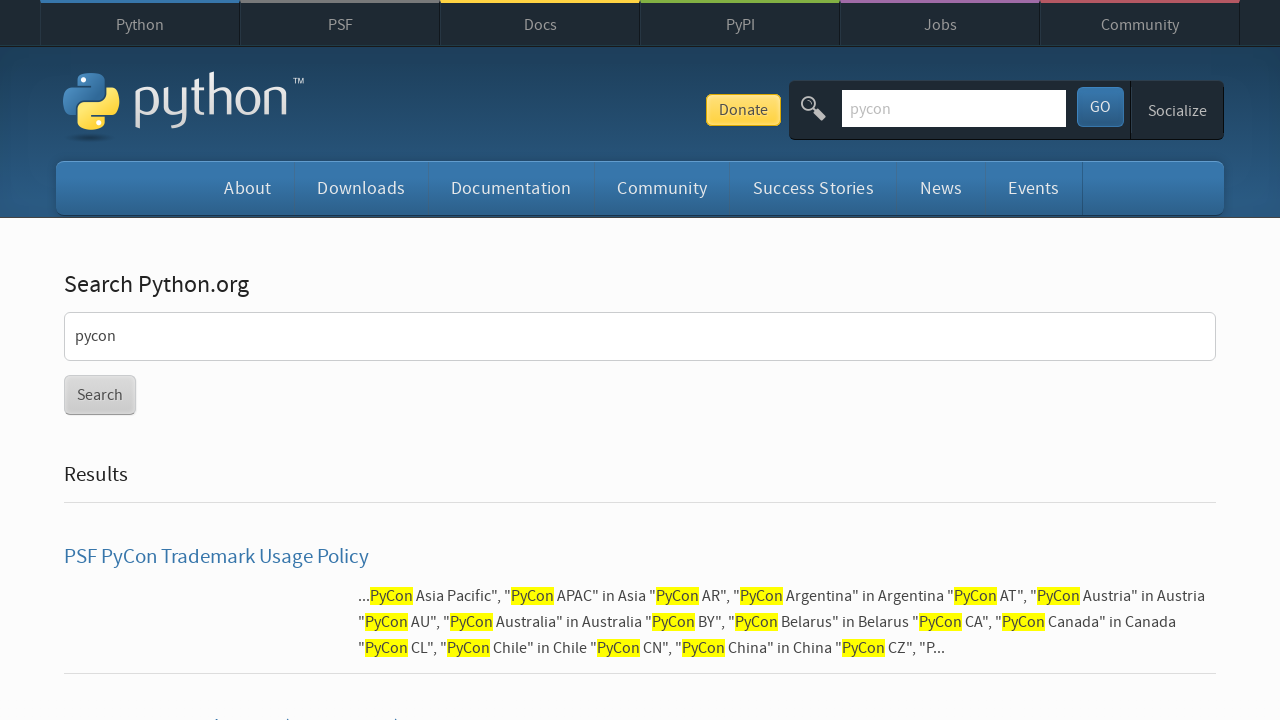

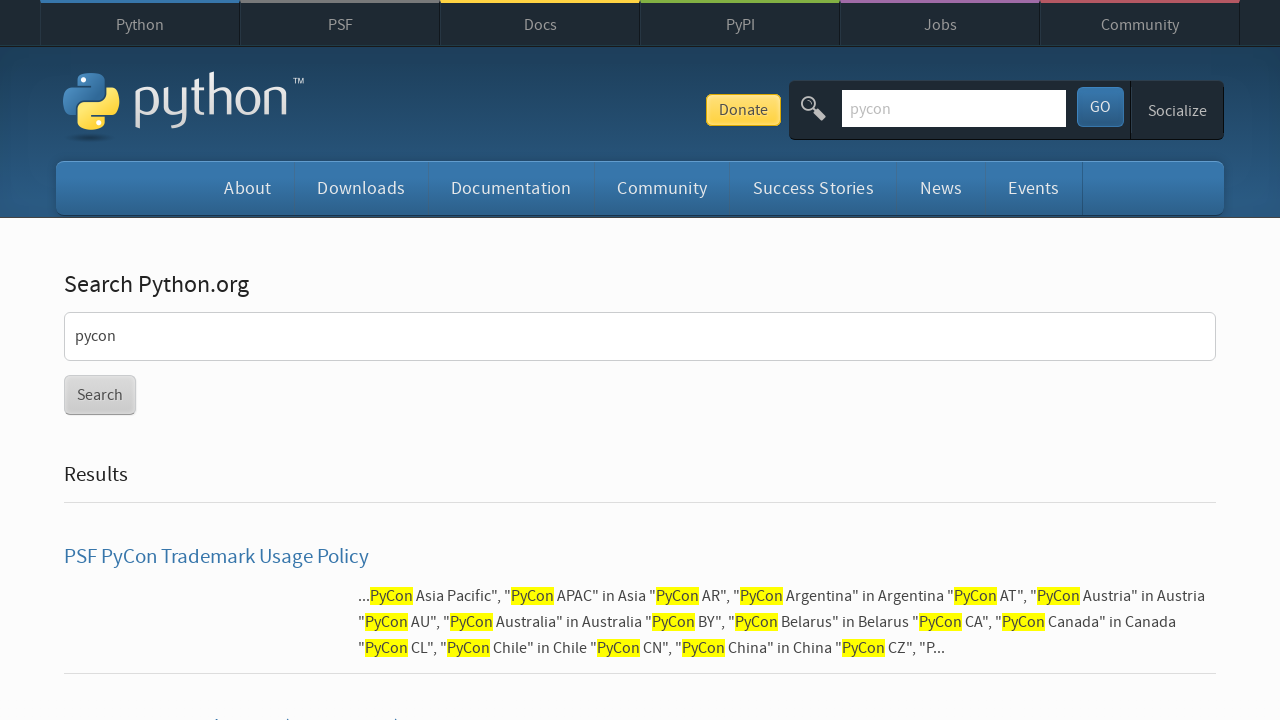